Navigates to XPath practice page and clicks a checkbox associated with Joe.Root using complex XPath axes

Starting URL: https://selectorshub.com/xpath-practice-page/

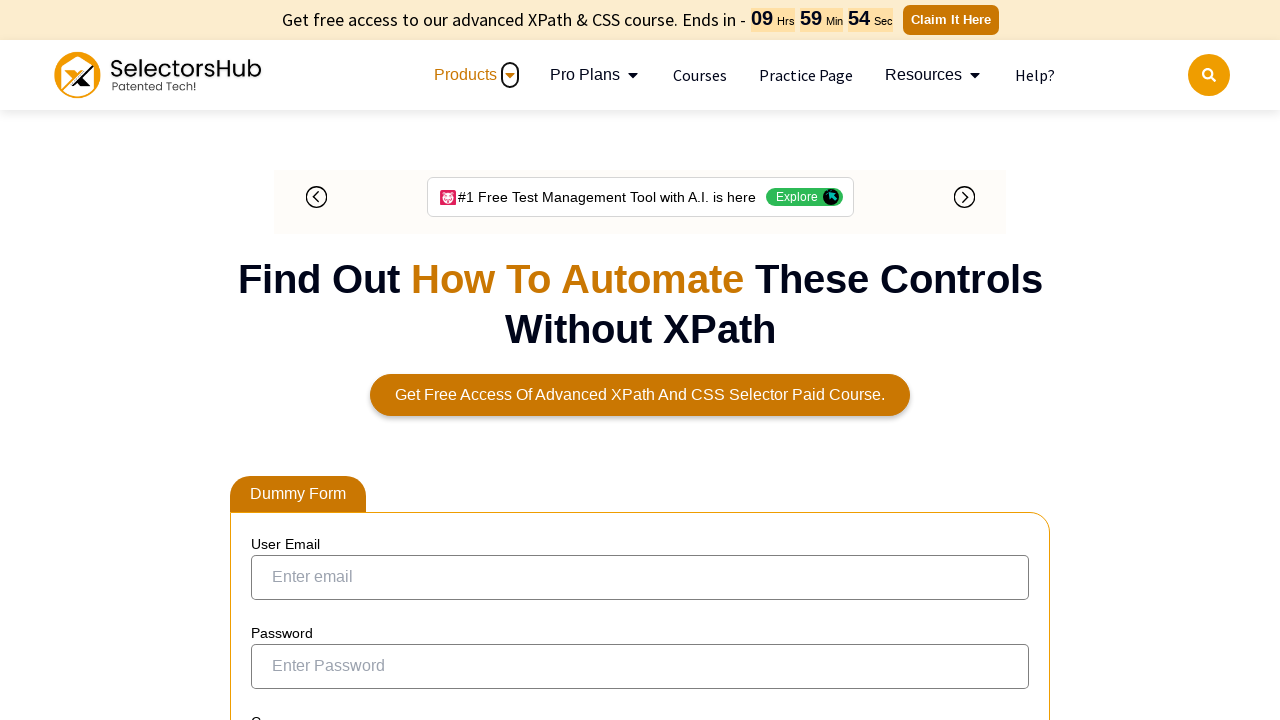

Navigated to XPath practice page
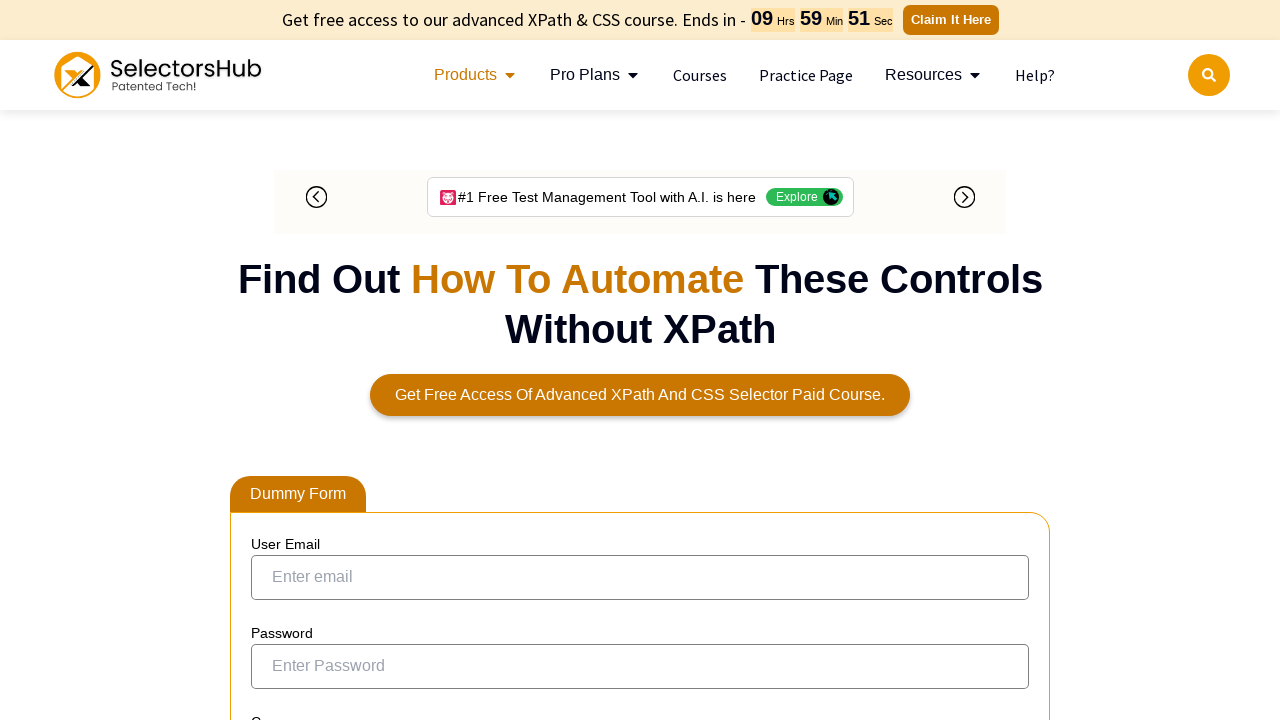

Clicked checkbox associated with Joe.Root using complex XPath axes (parent and preceding-sibling) at (274, 352) on xpath=//a[text()='Joe.Root']/parent::td/preceding-sibling::td/input[@id='ohrmLis
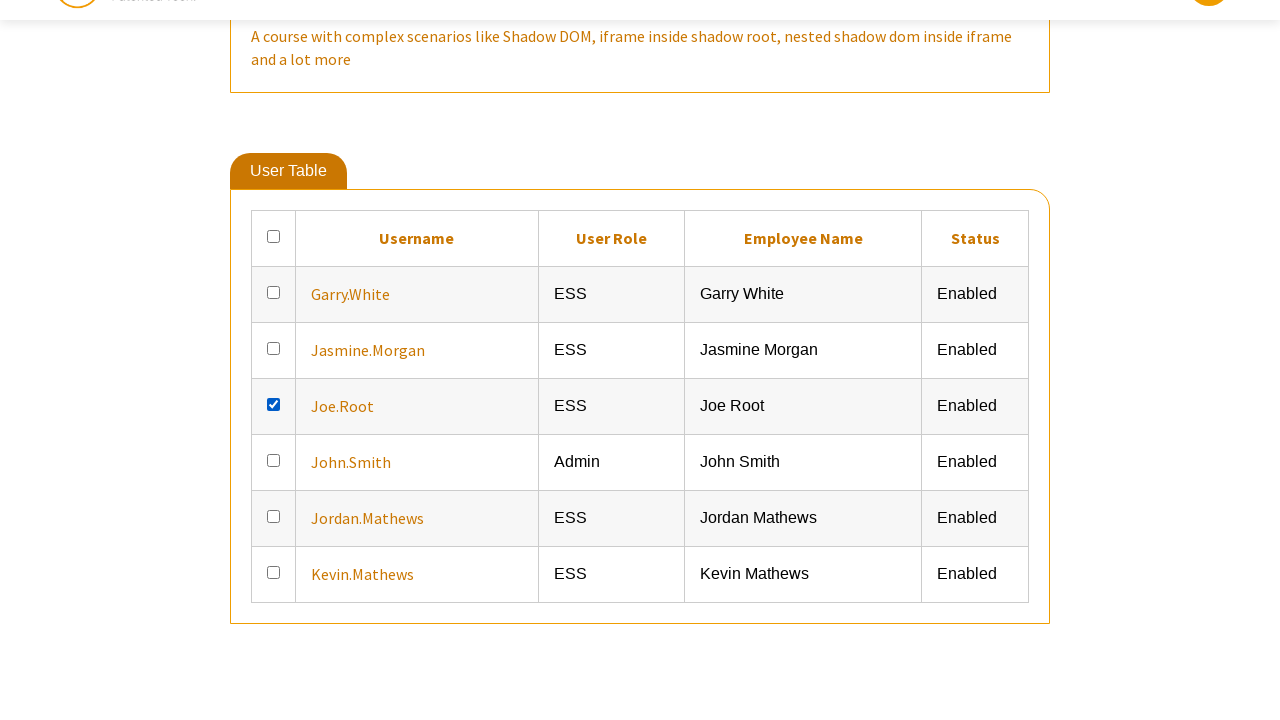

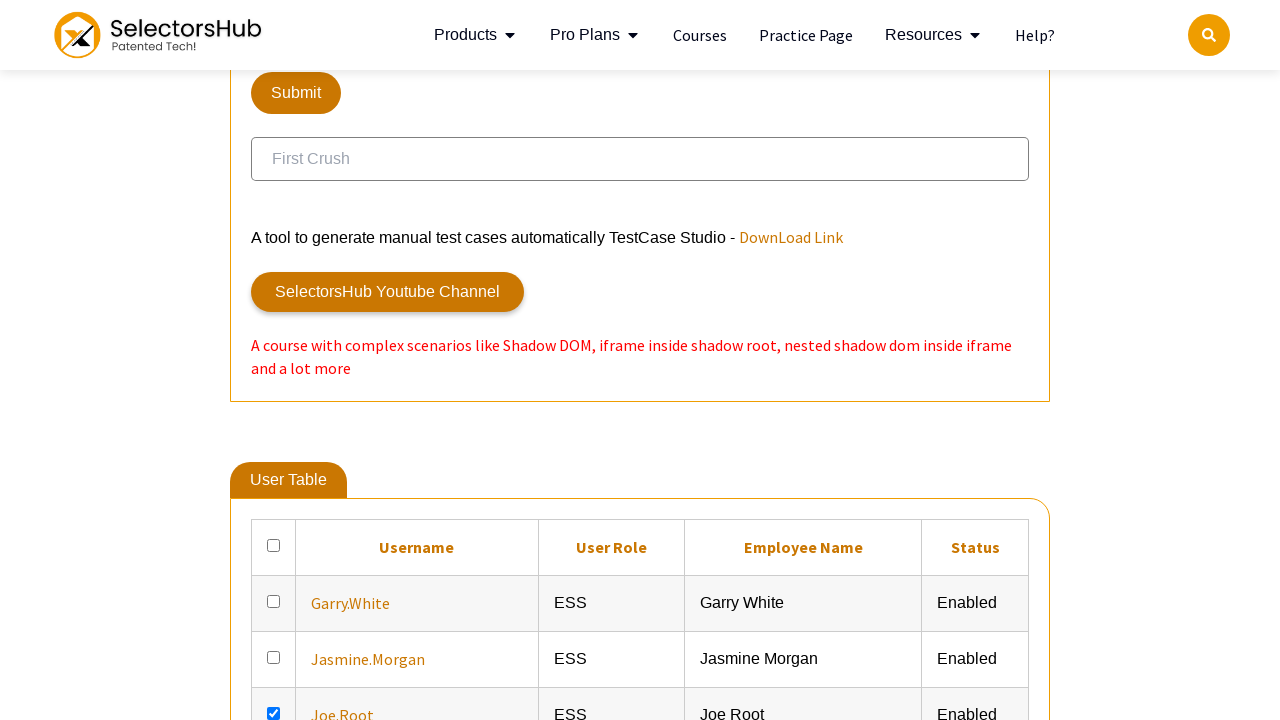